Tests marking all todo items as completed using the toggle-all checkbox

Starting URL: https://demo.playwright.dev/todomvc

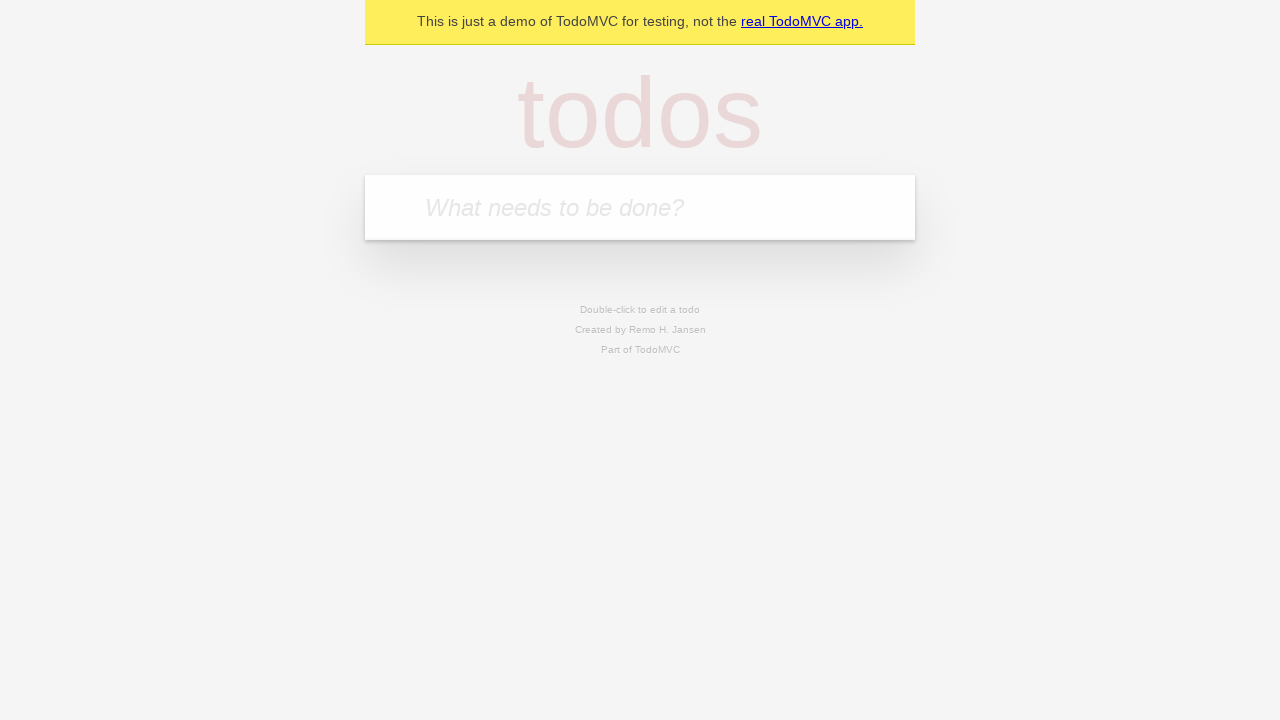

Filled todo input with 'buy some cheese' on internal:attr=[placeholder="What needs to be done?"i]
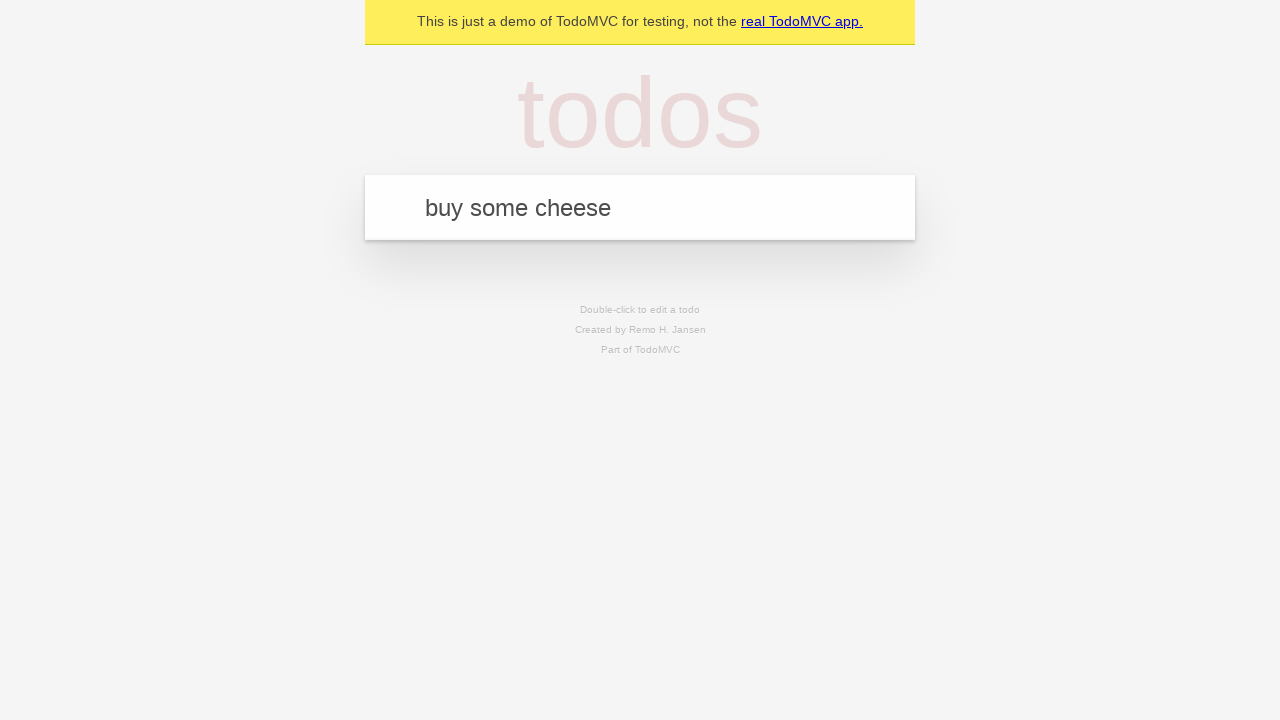

Pressed Enter to add first todo item on internal:attr=[placeholder="What needs to be done?"i]
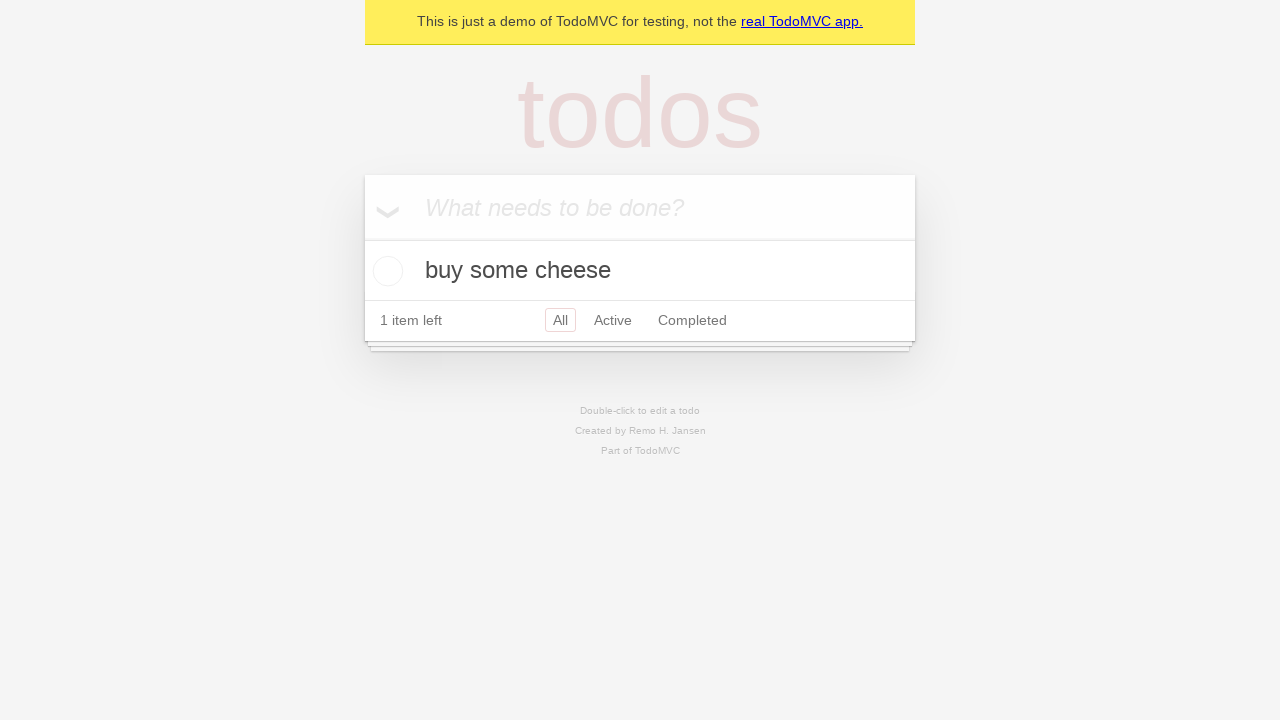

Filled todo input with 'feed the cat' on internal:attr=[placeholder="What needs to be done?"i]
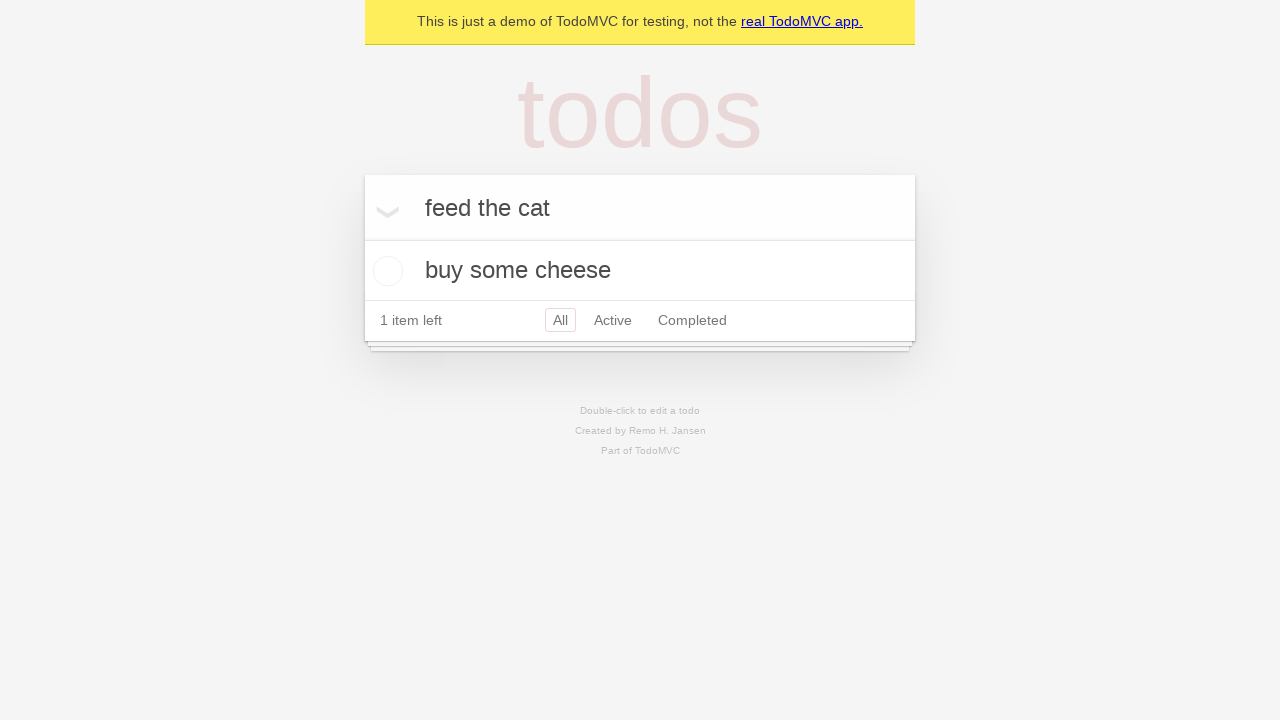

Pressed Enter to add second todo item on internal:attr=[placeholder="What needs to be done?"i]
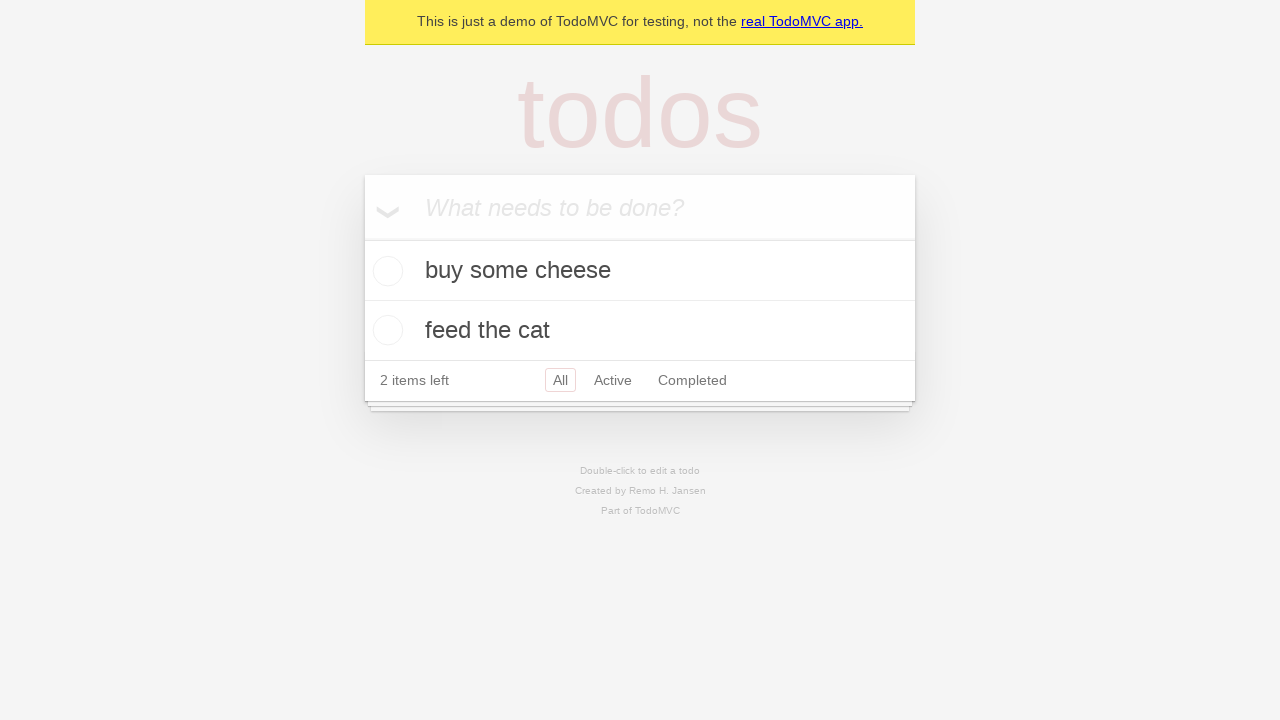

Filled todo input with 'book a doctors appointment' on internal:attr=[placeholder="What needs to be done?"i]
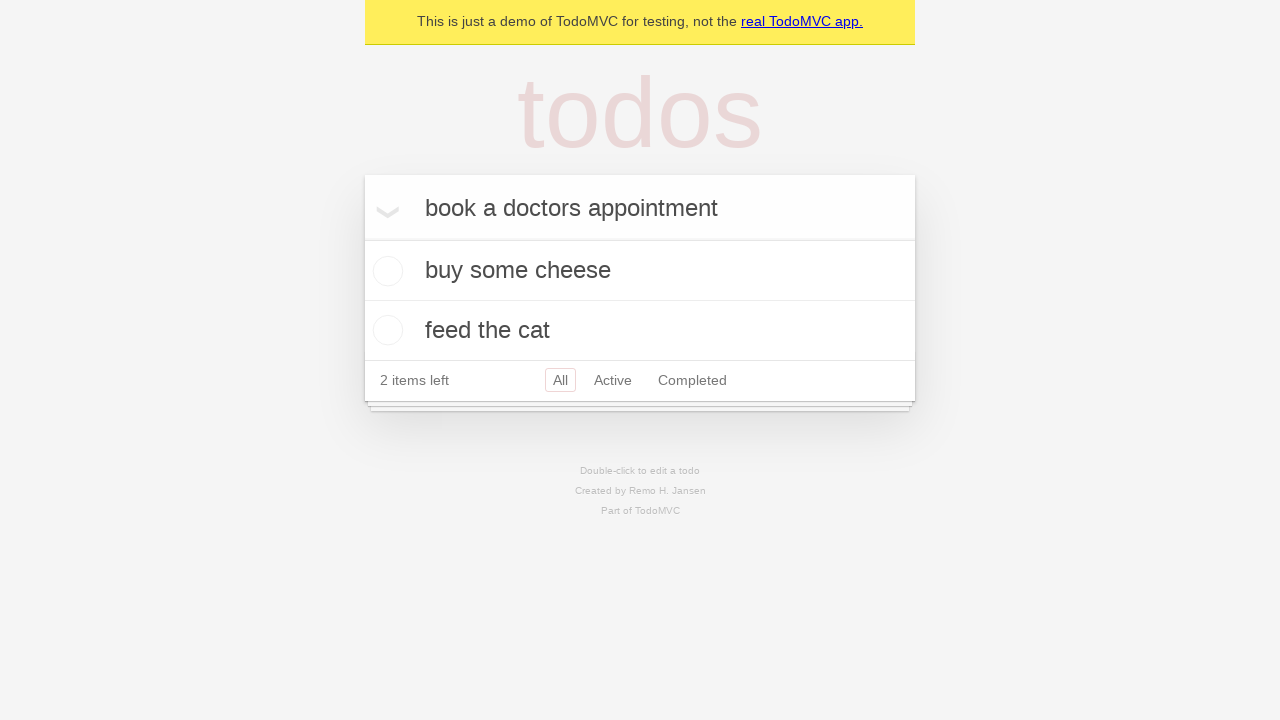

Pressed Enter to add third todo item on internal:attr=[placeholder="What needs to be done?"i]
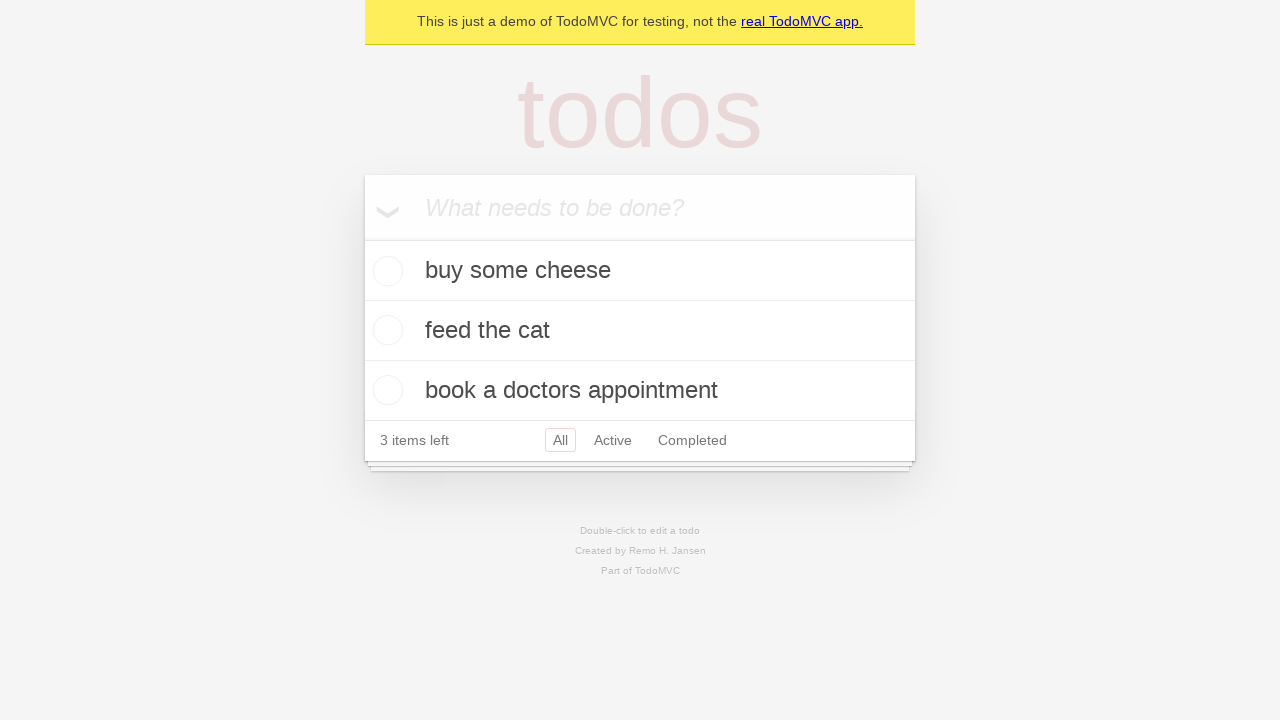

Clicked 'Mark all as complete' checkbox to mark all todos as completed at (362, 238) on internal:label="Mark all as complete"i
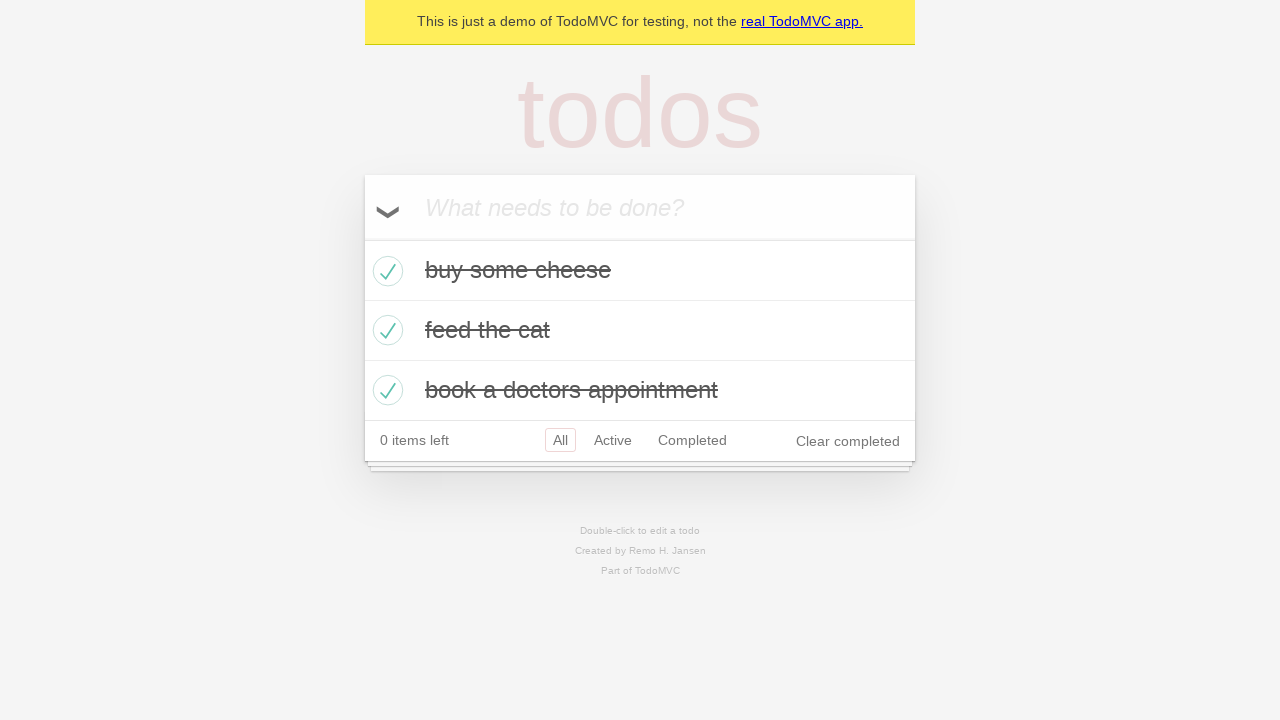

Waited for third todo item to be marked as completed
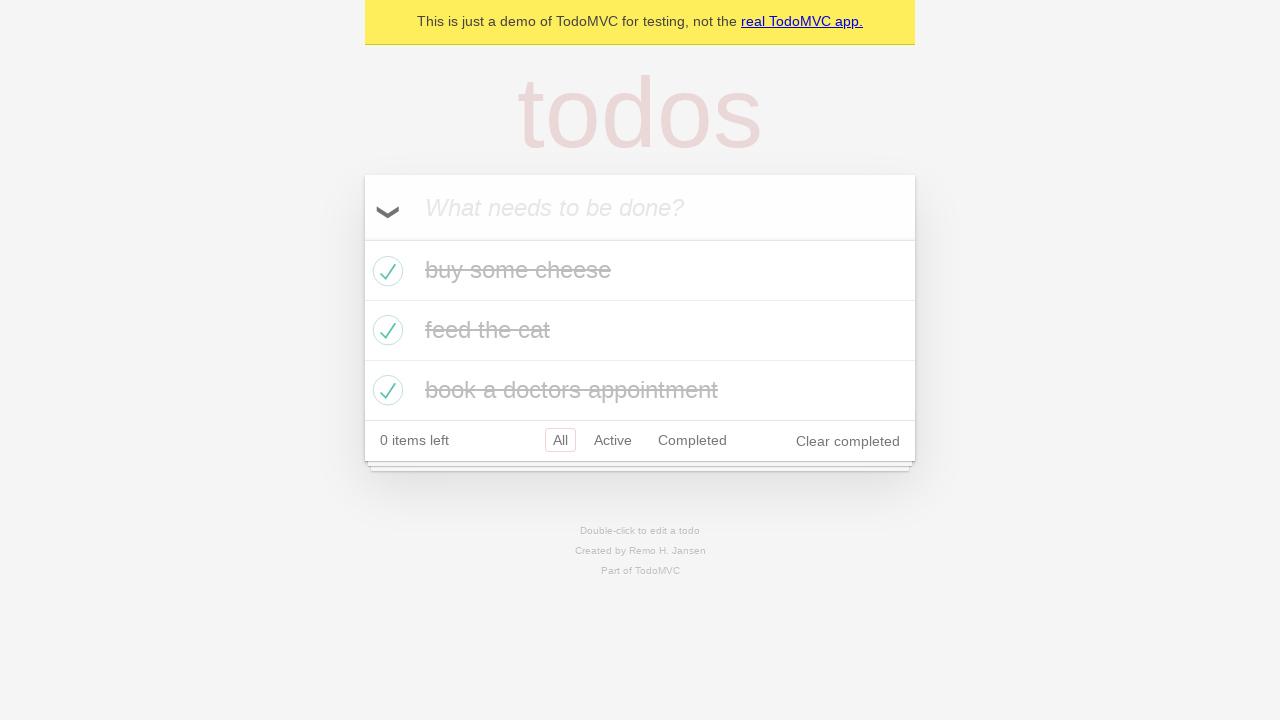

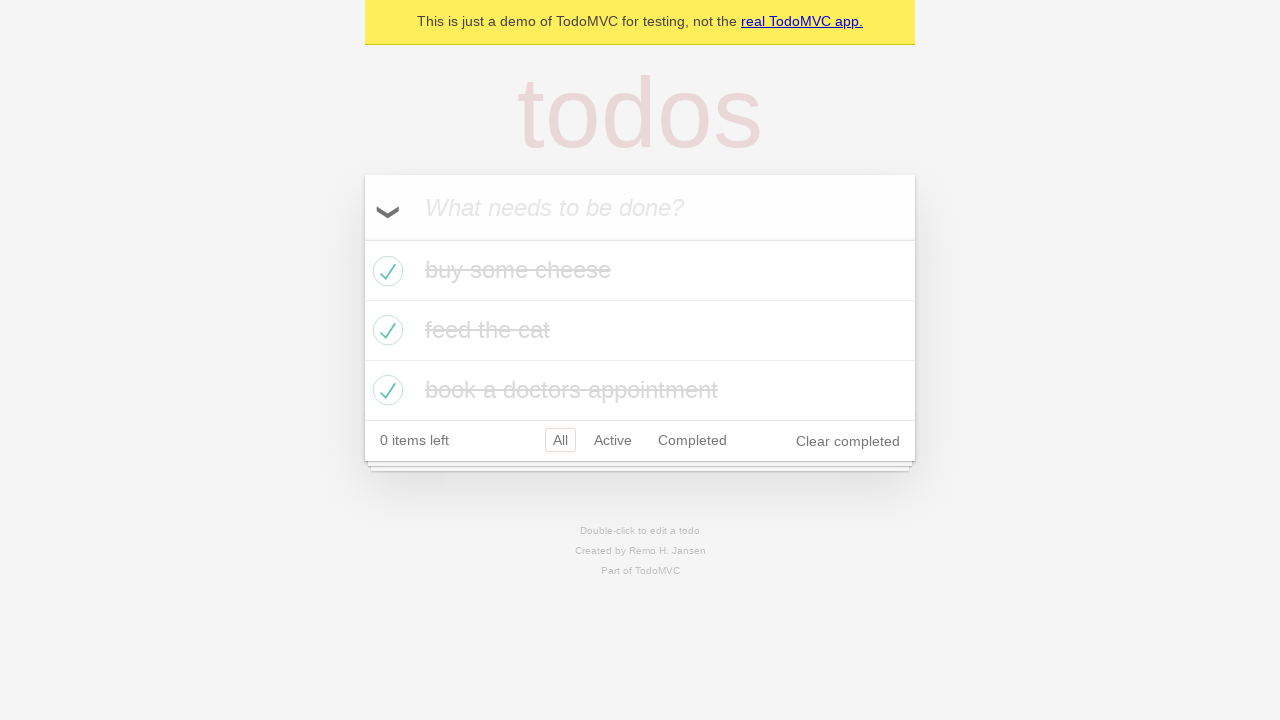